Navigates to the Go Tour basics page and verifies that the slide content element loads successfully

Starting URL: https://tour.golang.org/basics/1

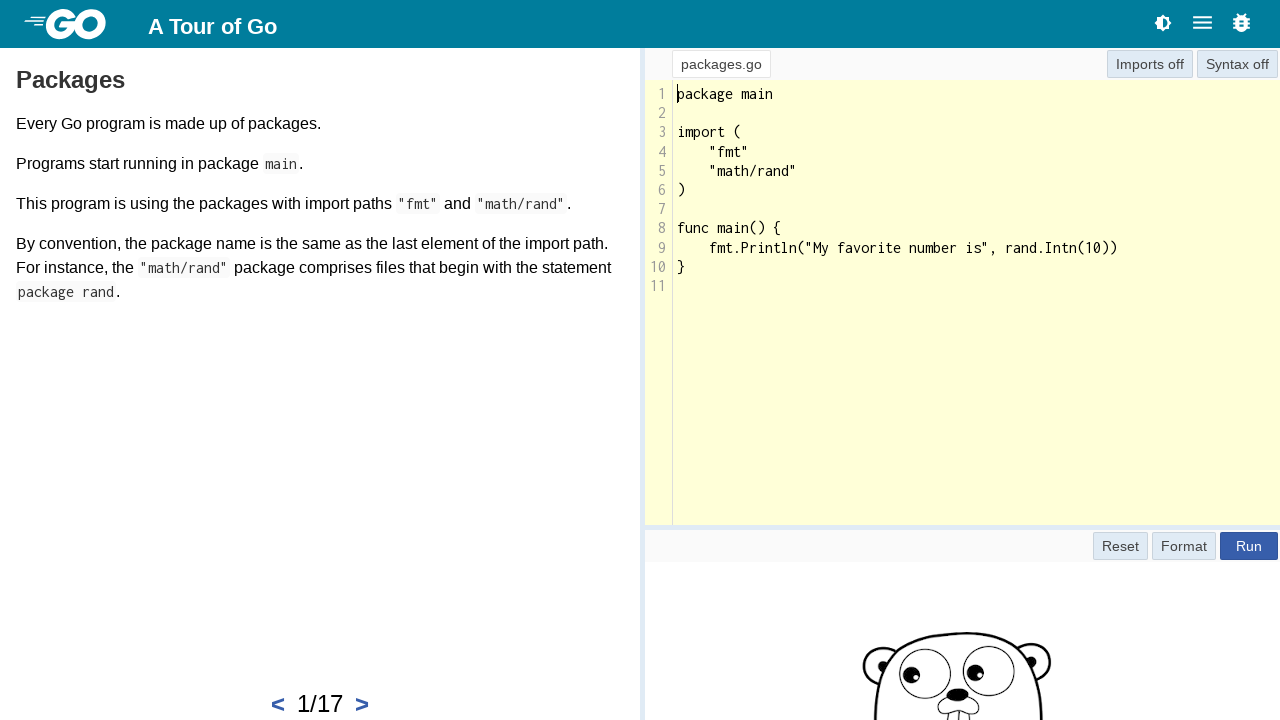

Navigated to Go Tour basics page
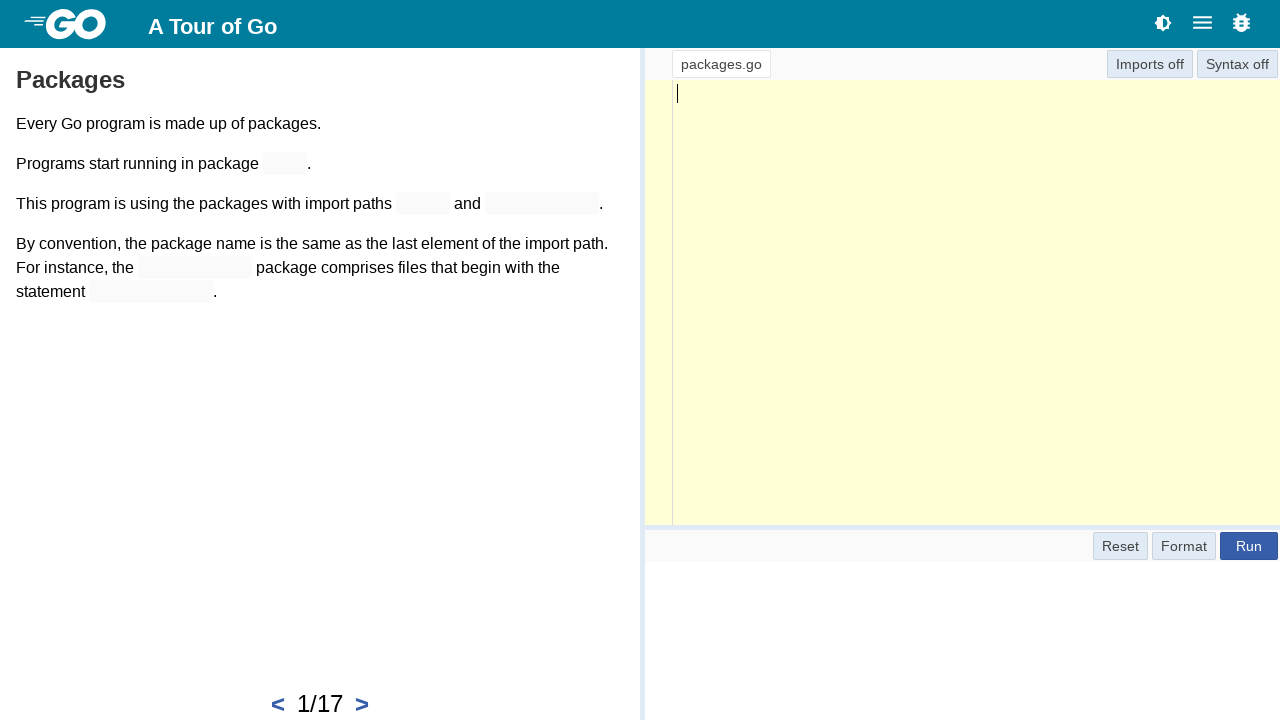

Slide content element loaded successfully
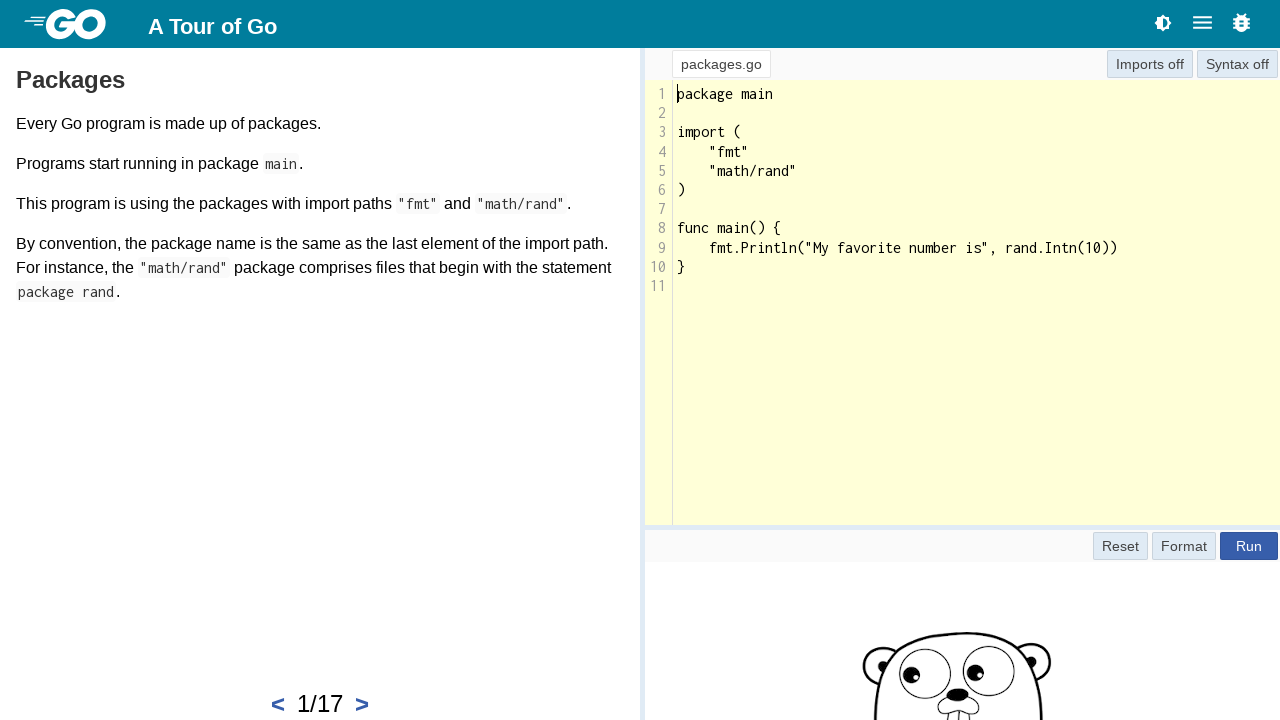

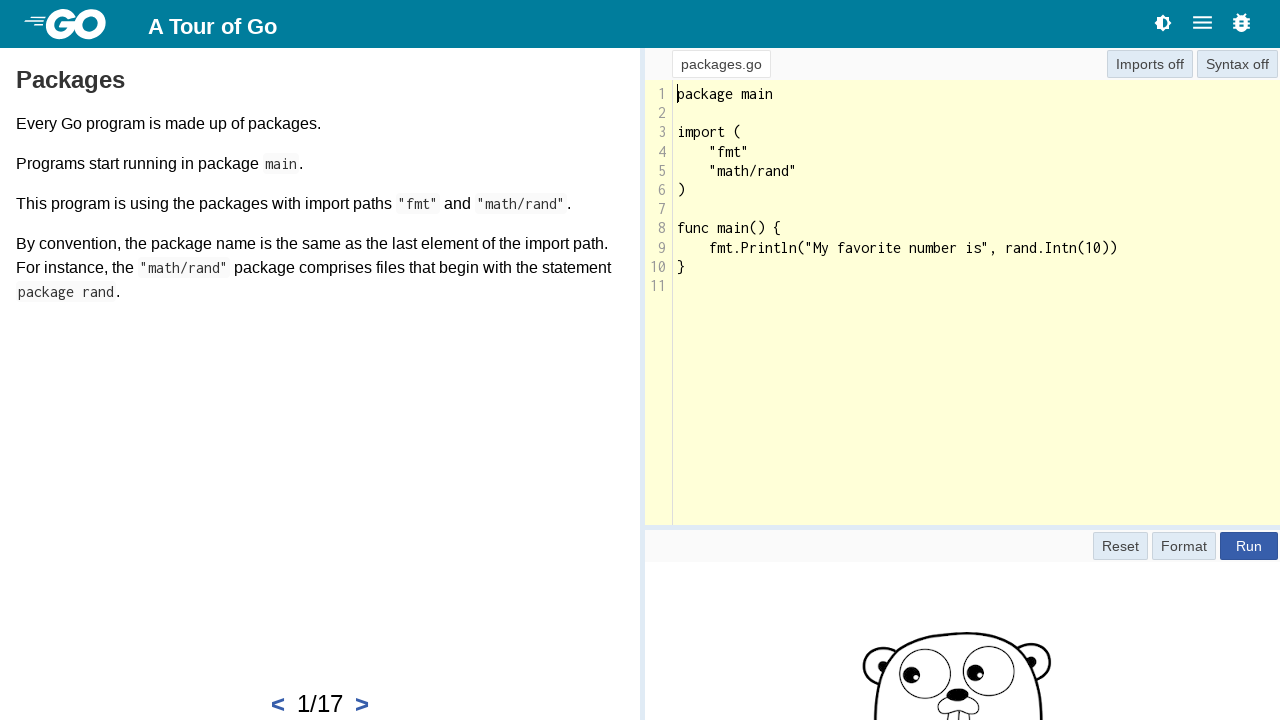